Tests scrolling to elements and filling form fields by scrolling to a name input field, entering a name, then filling a date field

Starting URL: https://formy-project.herokuapp.com/scroll

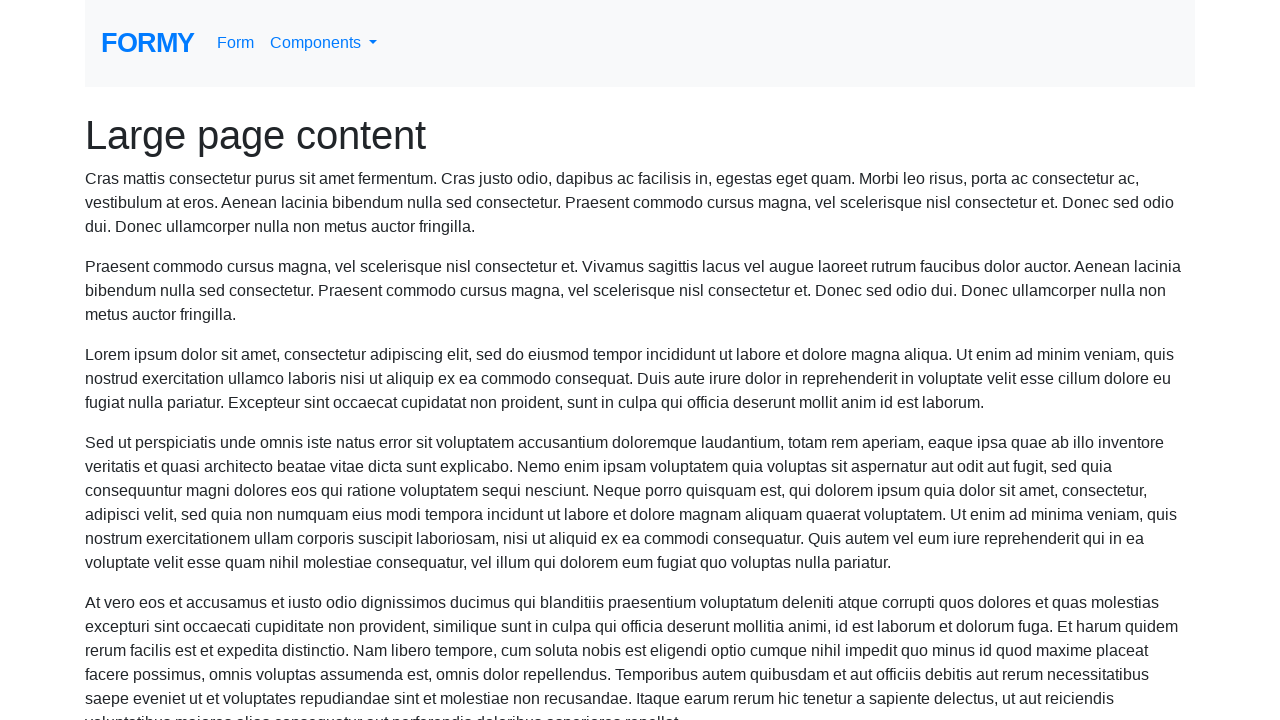

Located name input field
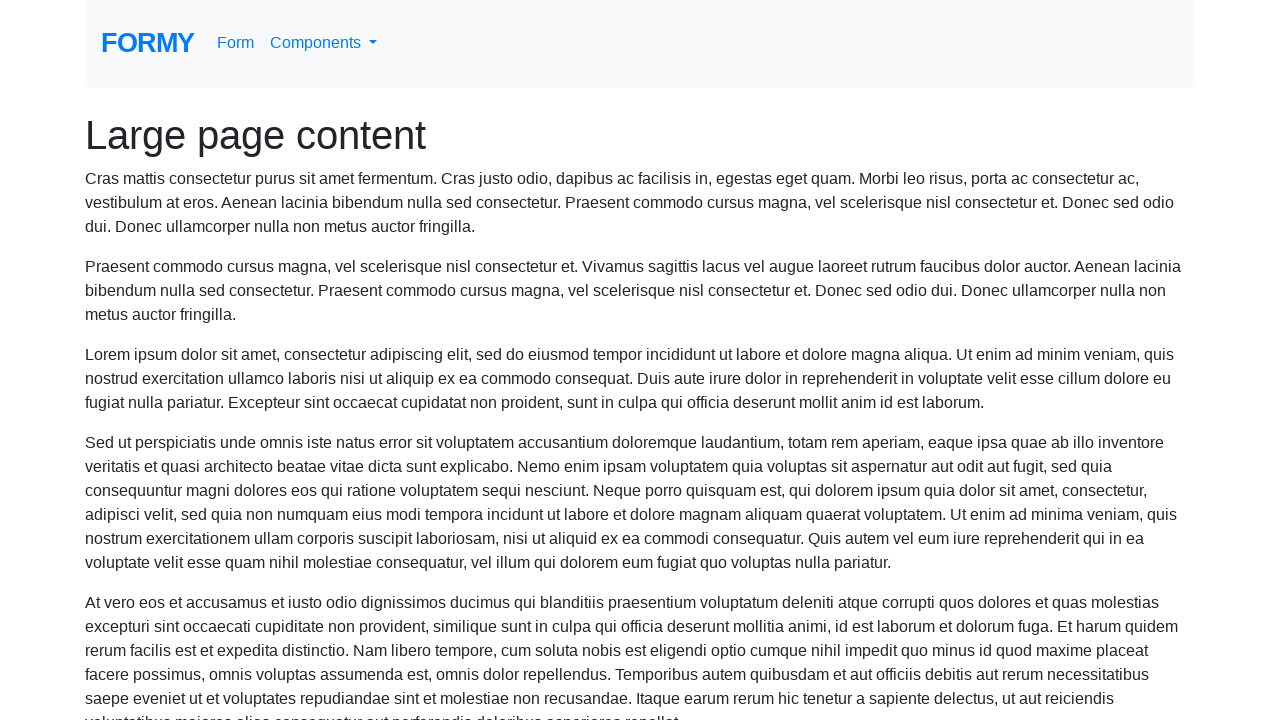

Scrolled to name input field
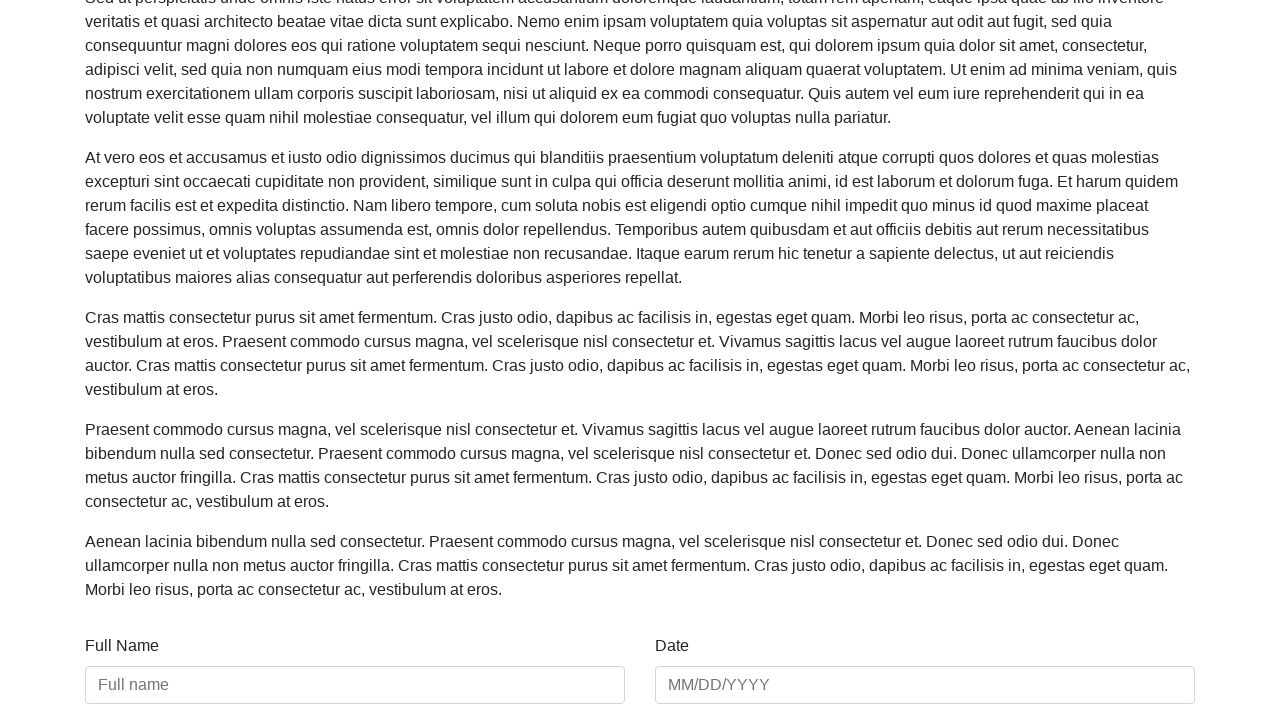

Filled name input field with 'joe' on #name
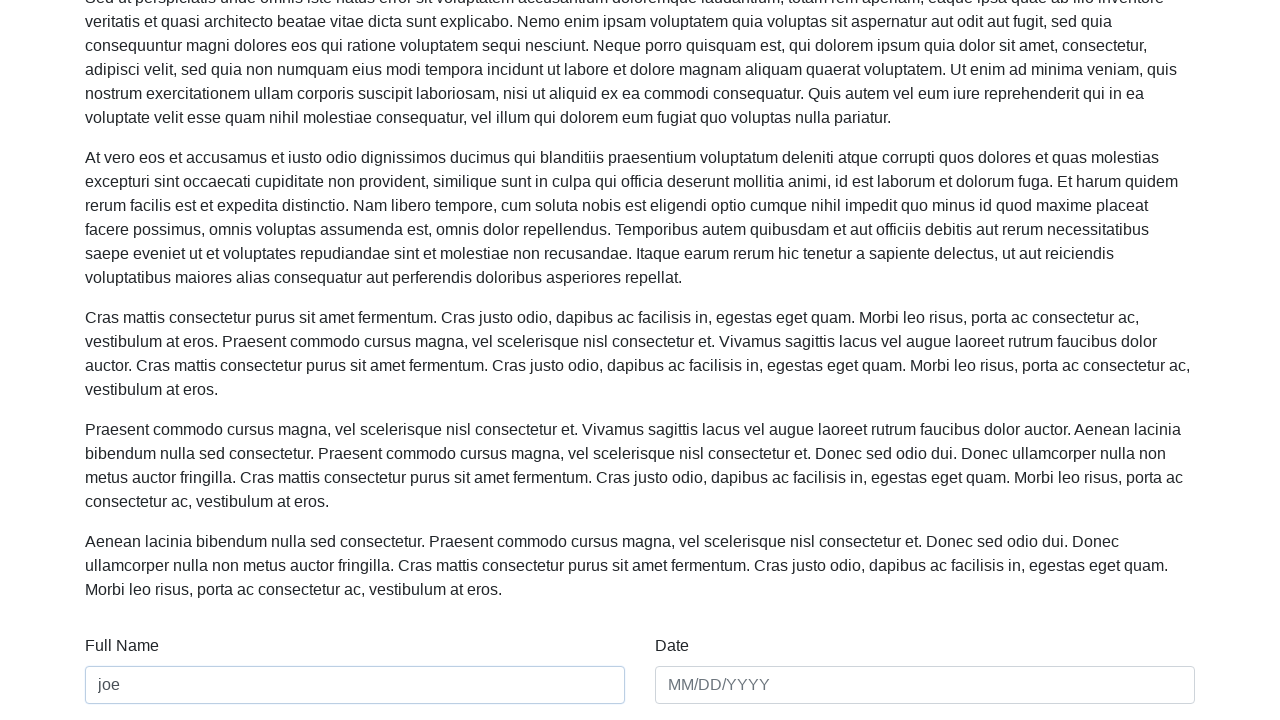

Located date input field
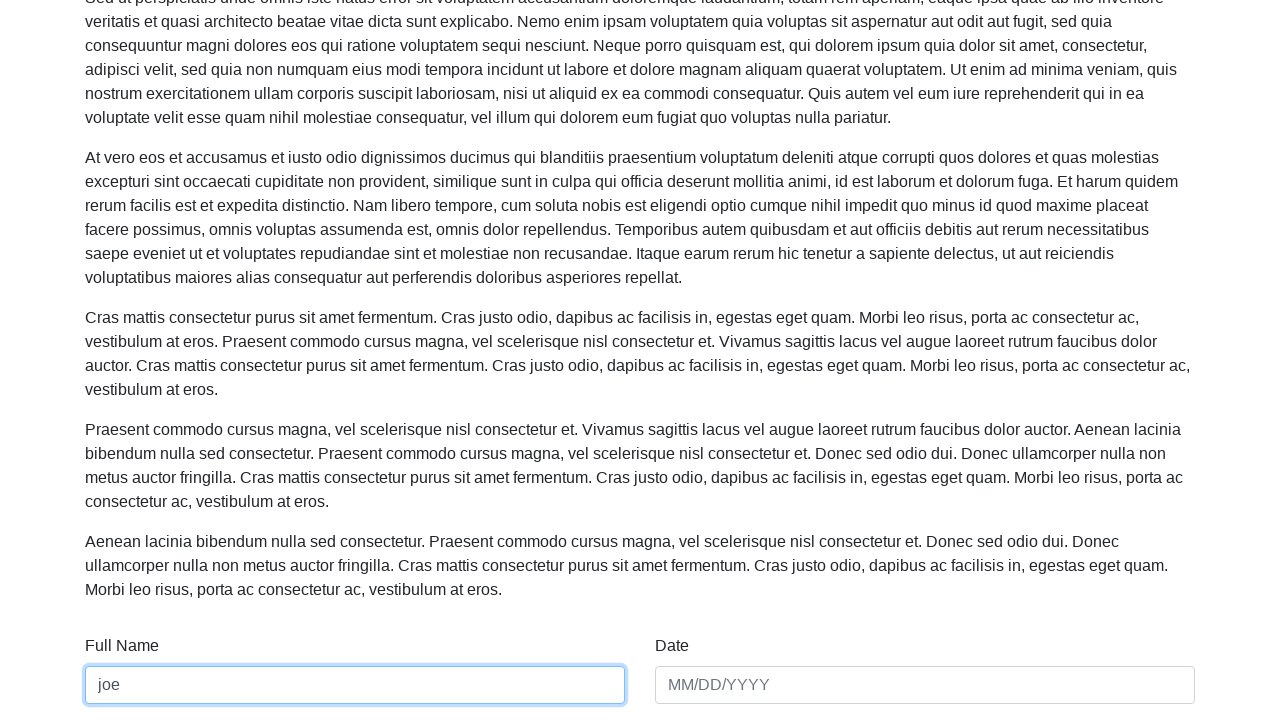

Scrolled to date input field
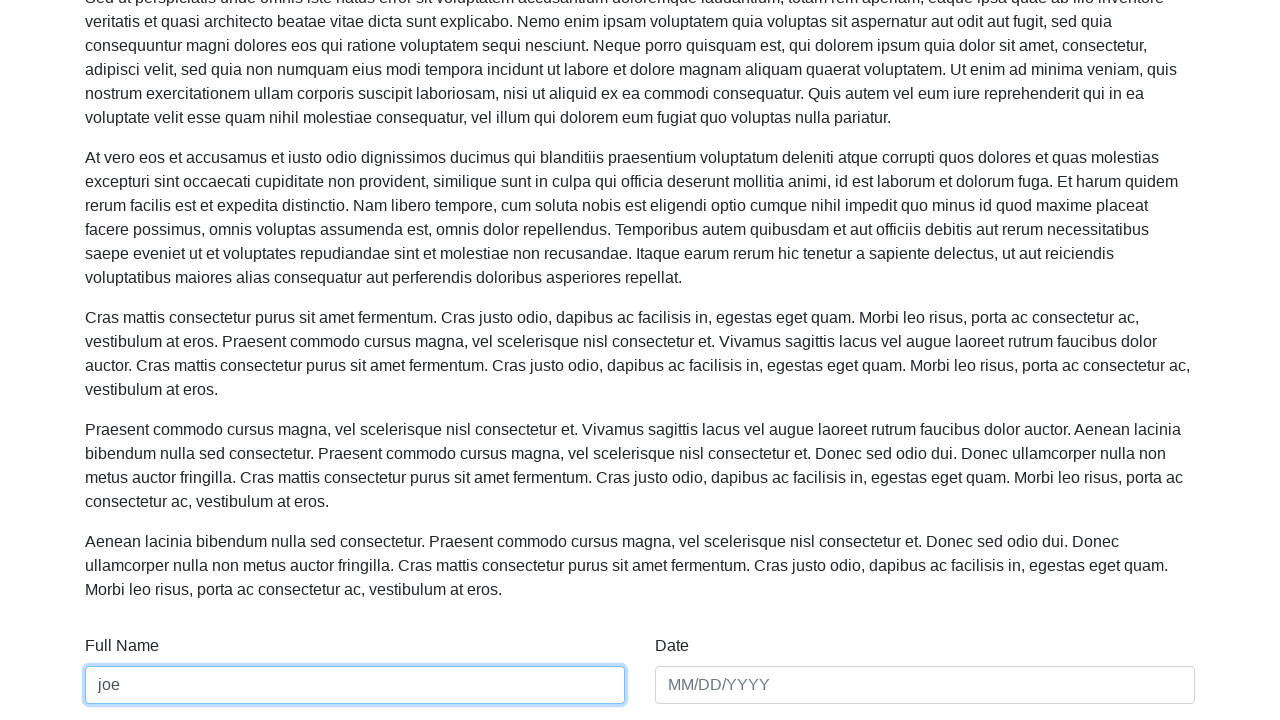

Filled date input field with '01/01/20' on #date
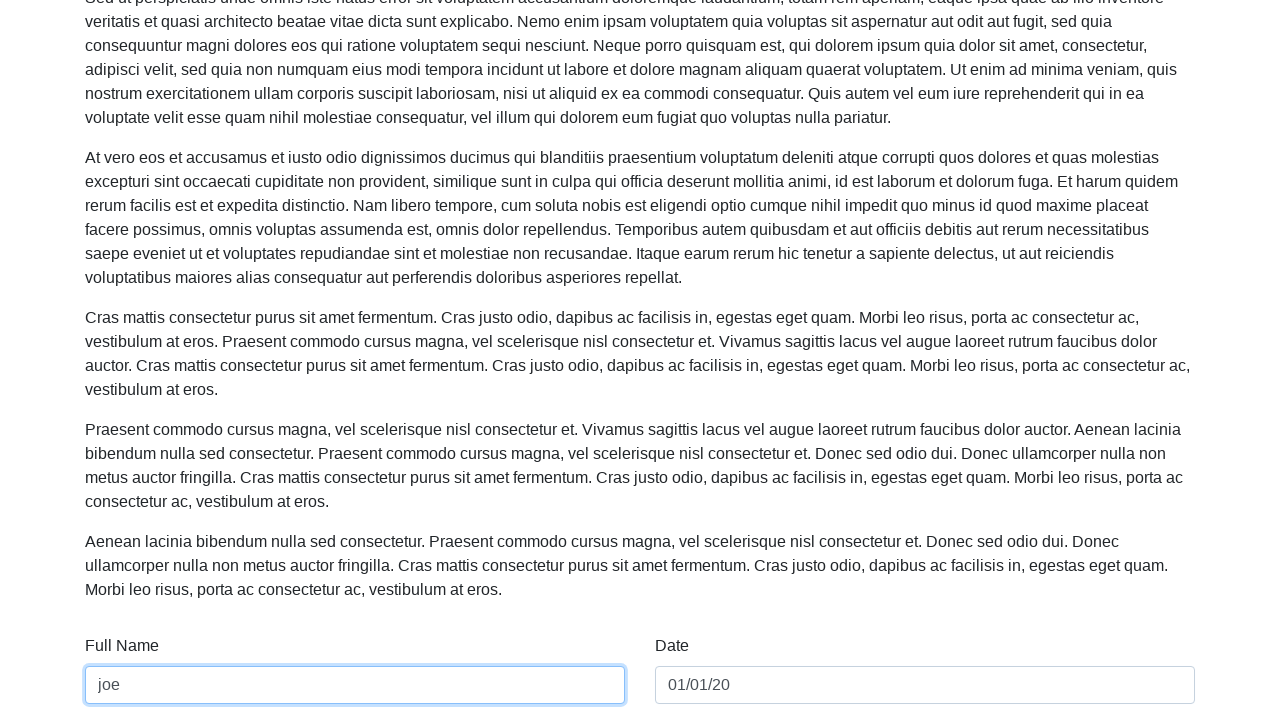

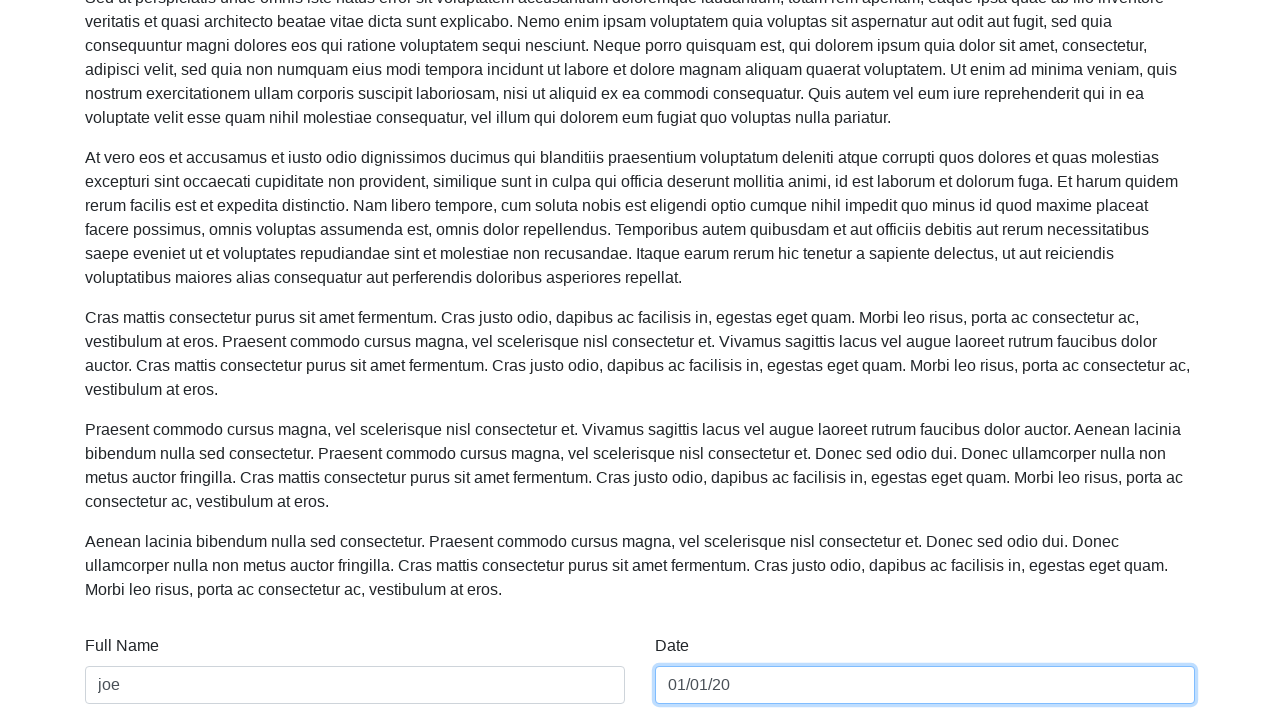